Tests web tables functionality by adding a new record with user details, then editing the record to update the first name field

Starting URL: https://demoqa.com/webtables

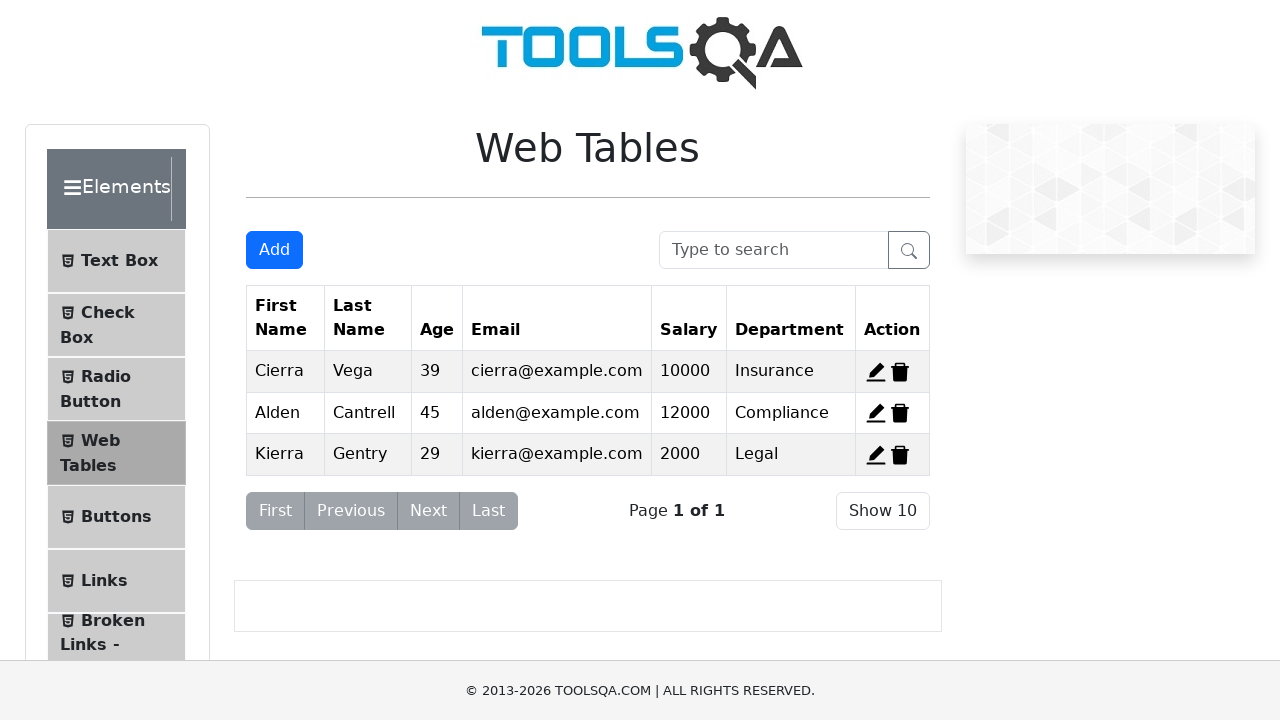

Clicked add new record button at (274, 250) on #addNewRecordButton
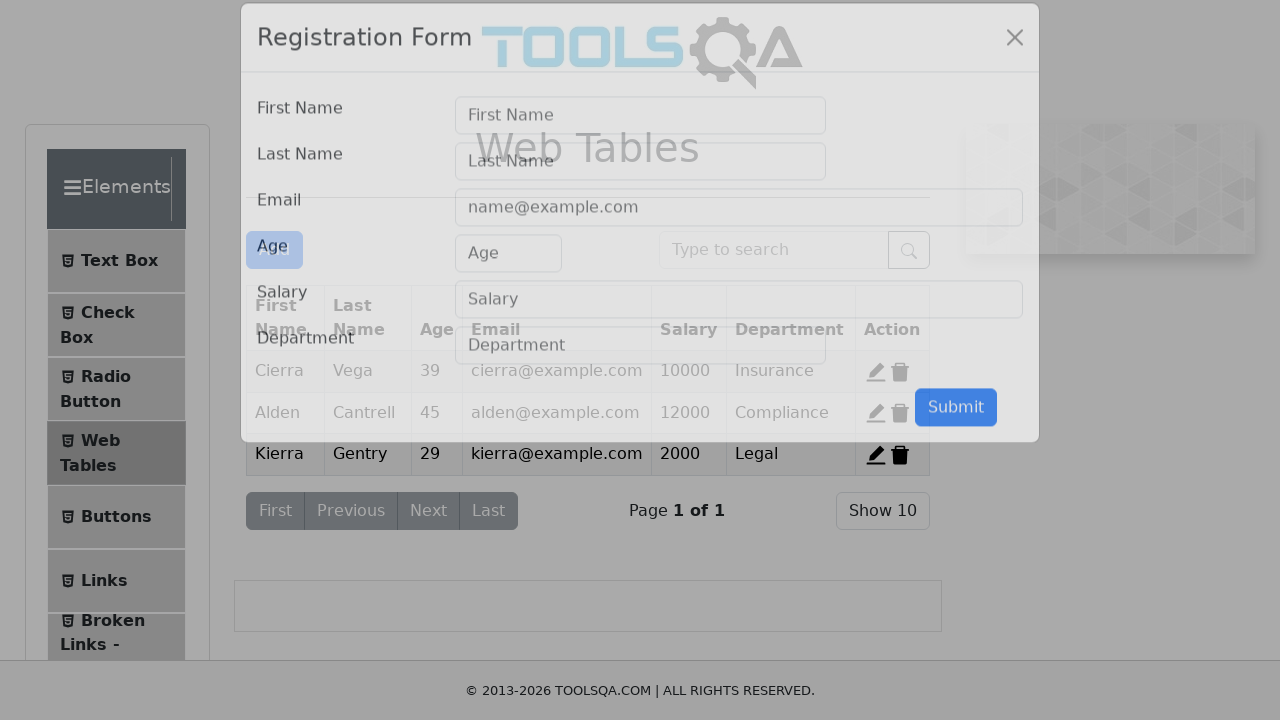

Filled first name field with 'Sailor' on #firstName
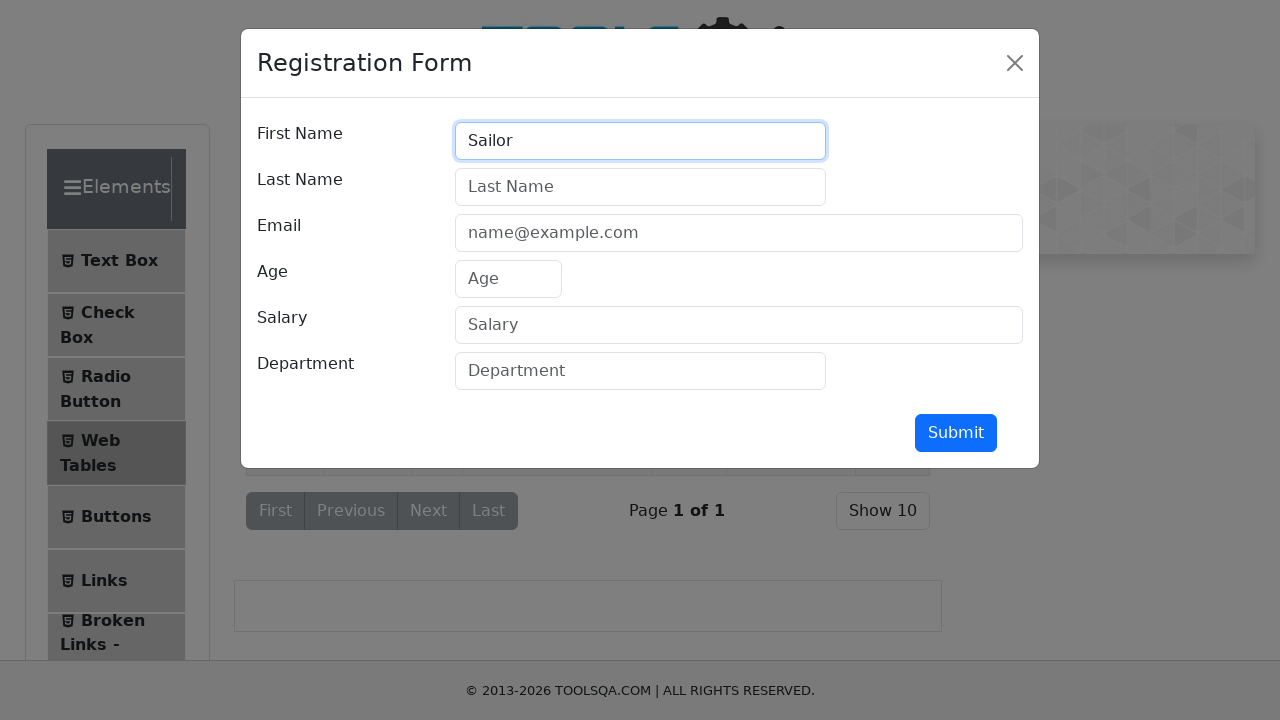

Filled last name field with 'Moon' on #lastName
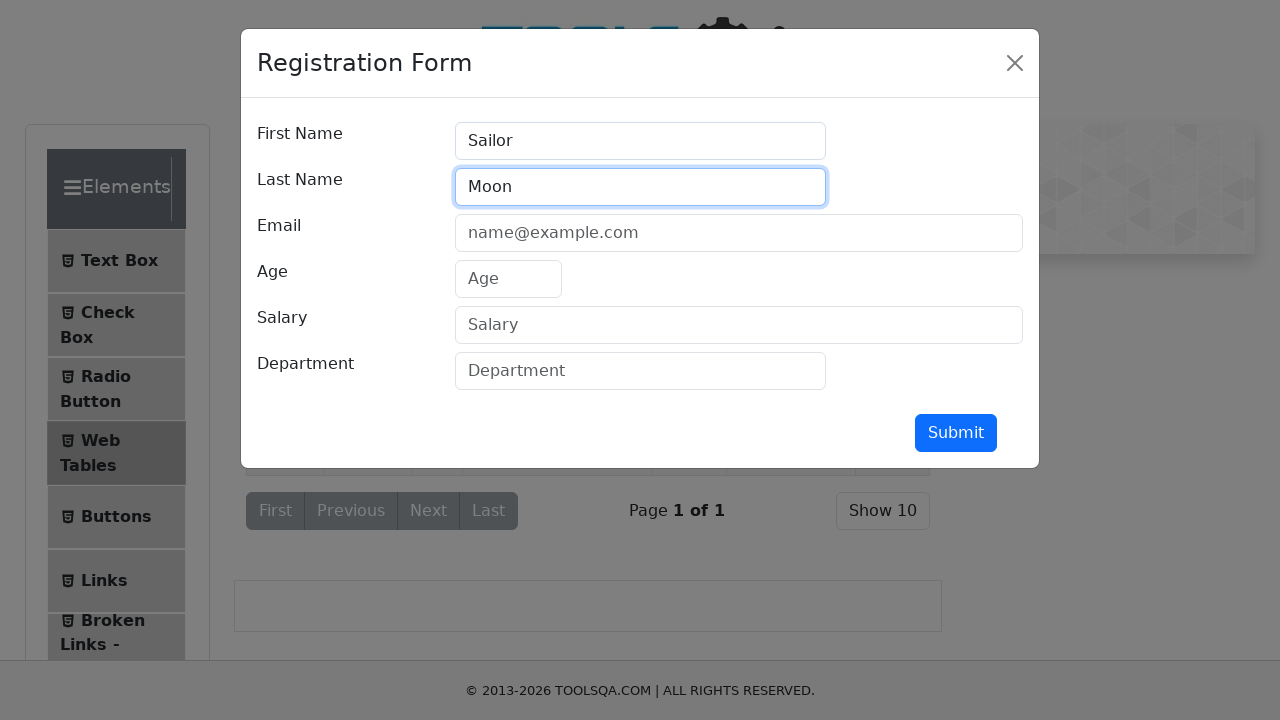

Filled email field with 'sailor.moon@magic.com' on #userEmail
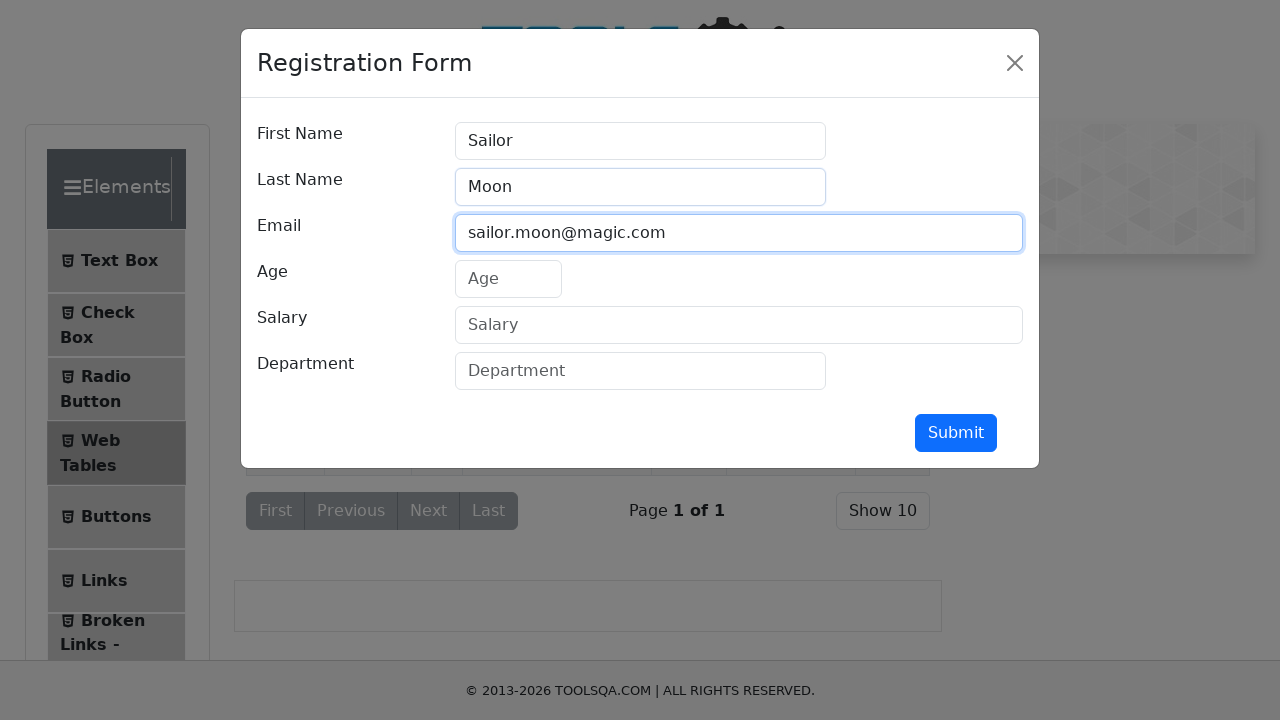

Filled age field with '23' on #age
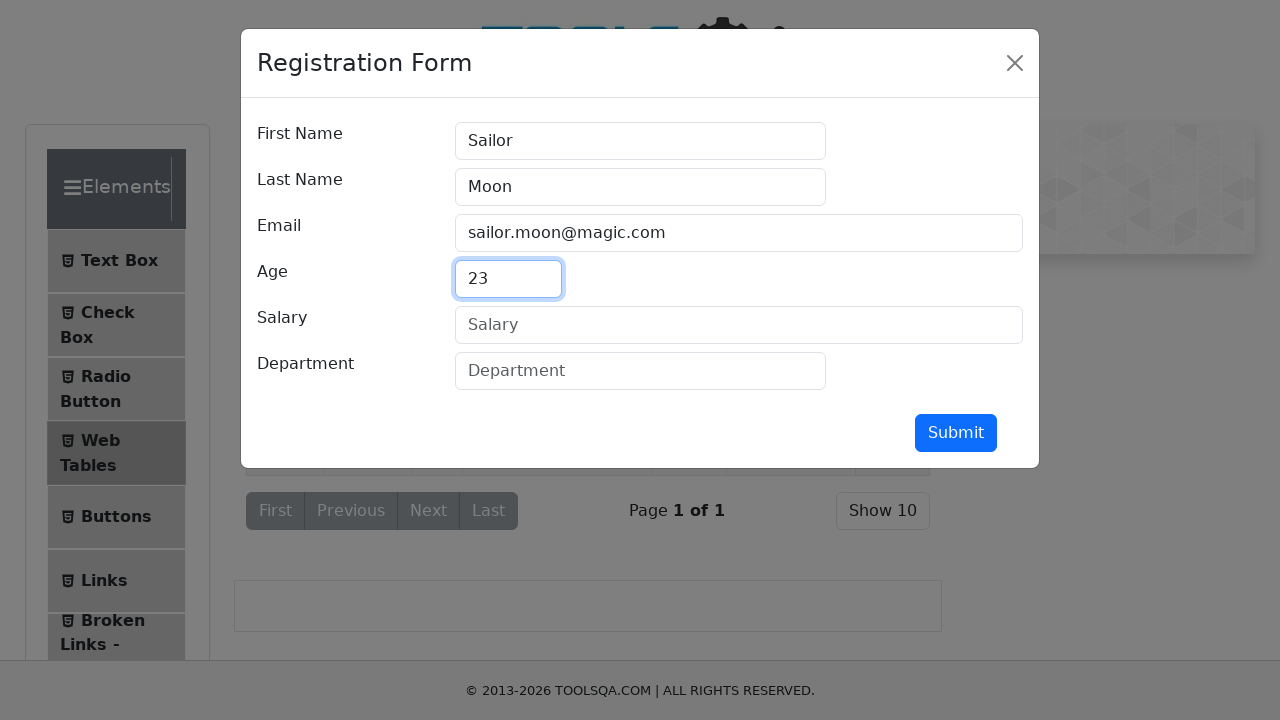

Filled salary field with '60000' on #salary
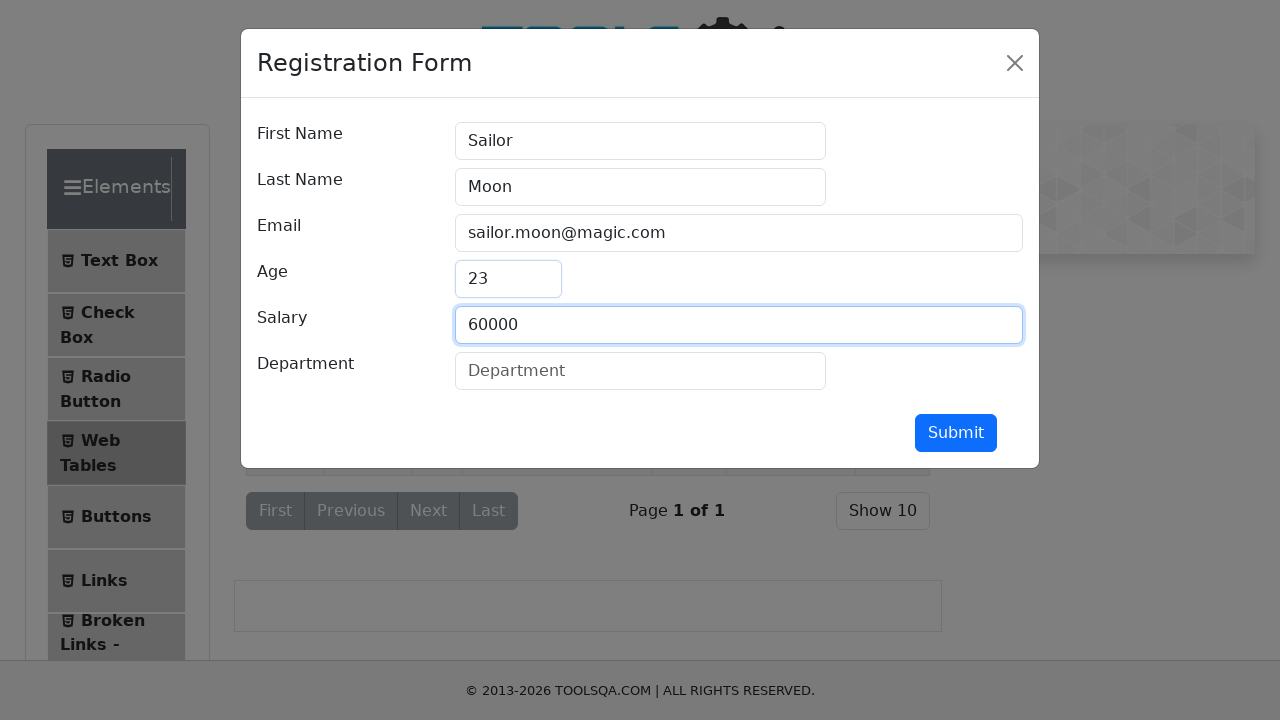

Filled department field with 'IT' on #department
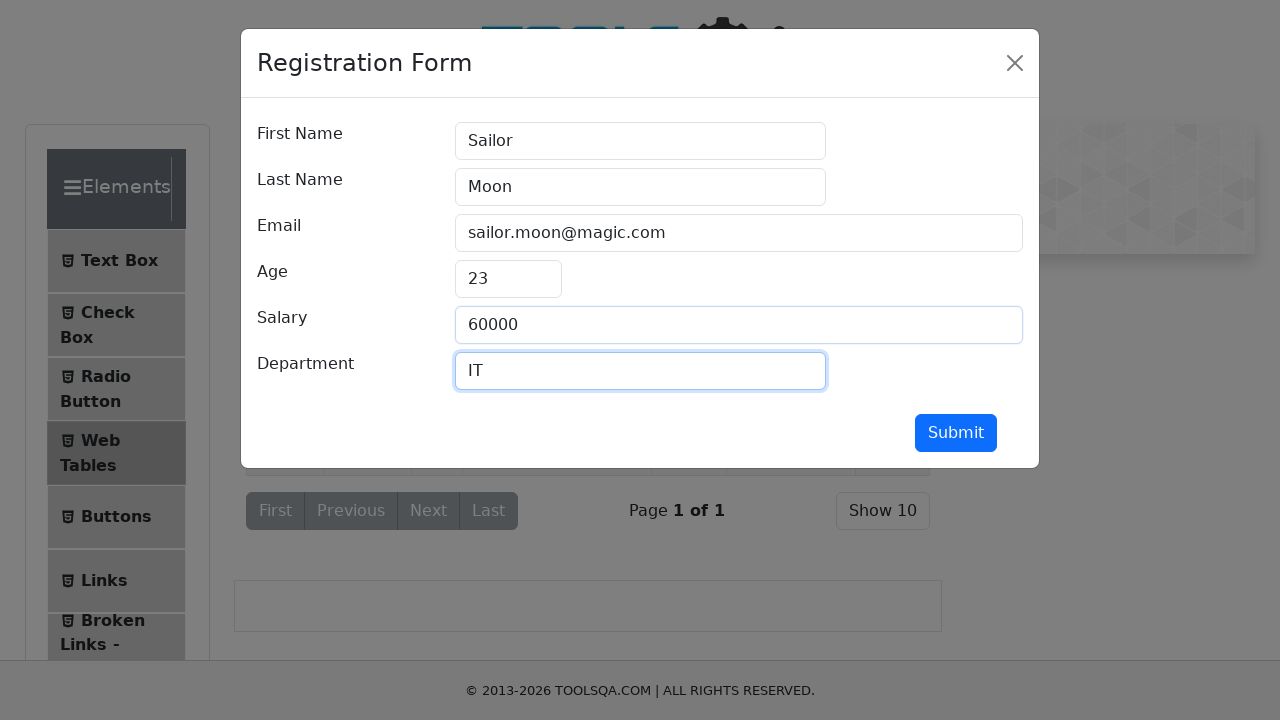

Clicked submit button to add new record at (956, 433) on #submit
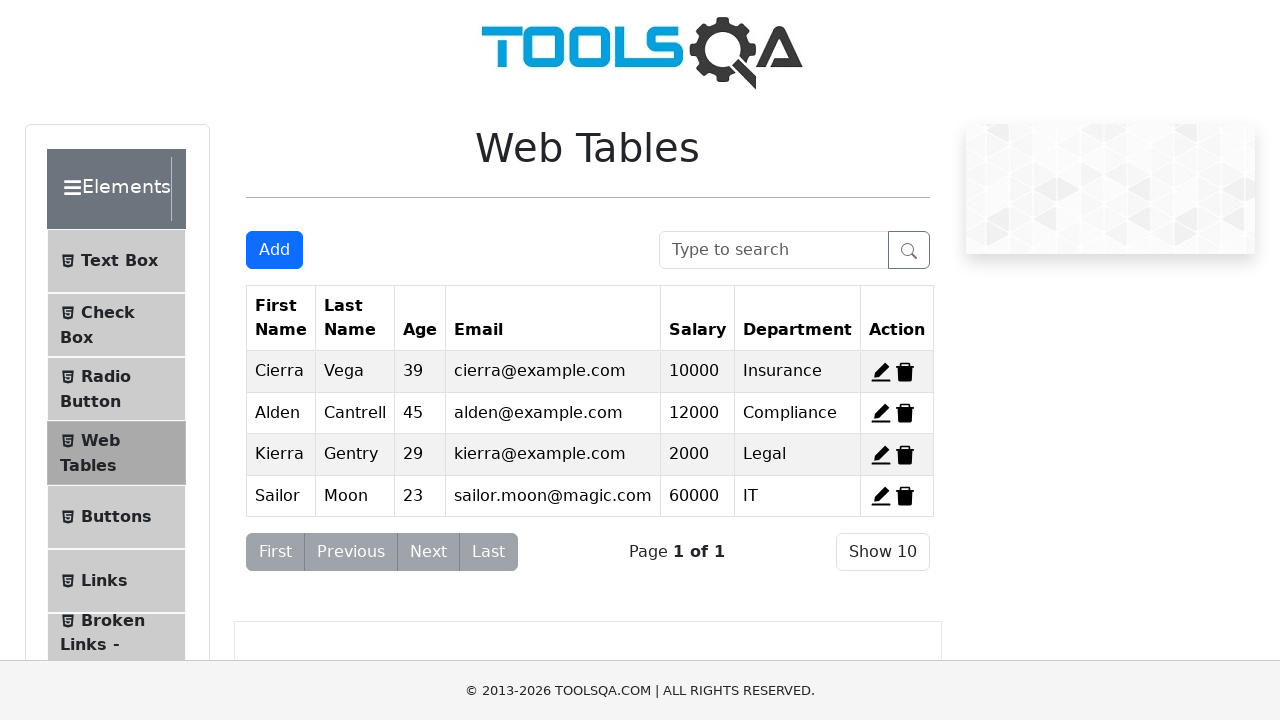

New record added and modal closed, edit button appeared
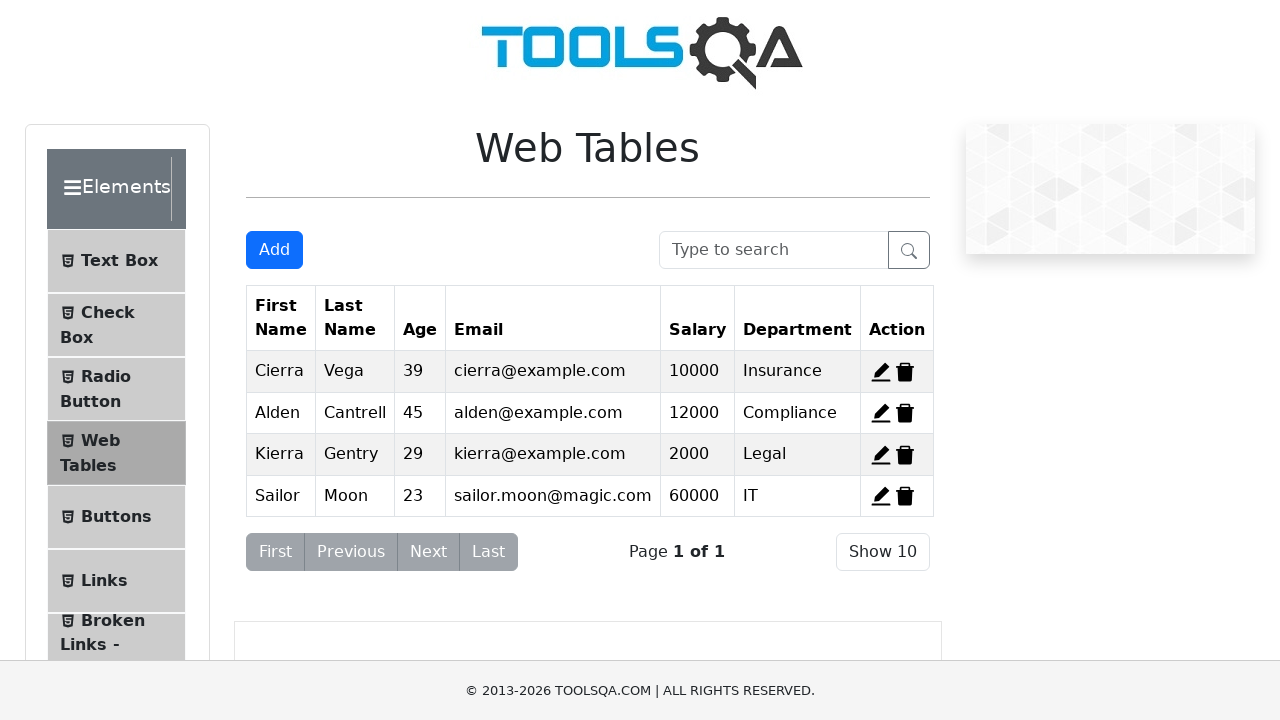

Clicked edit button for newly added record at (881, 496) on #edit-record-4
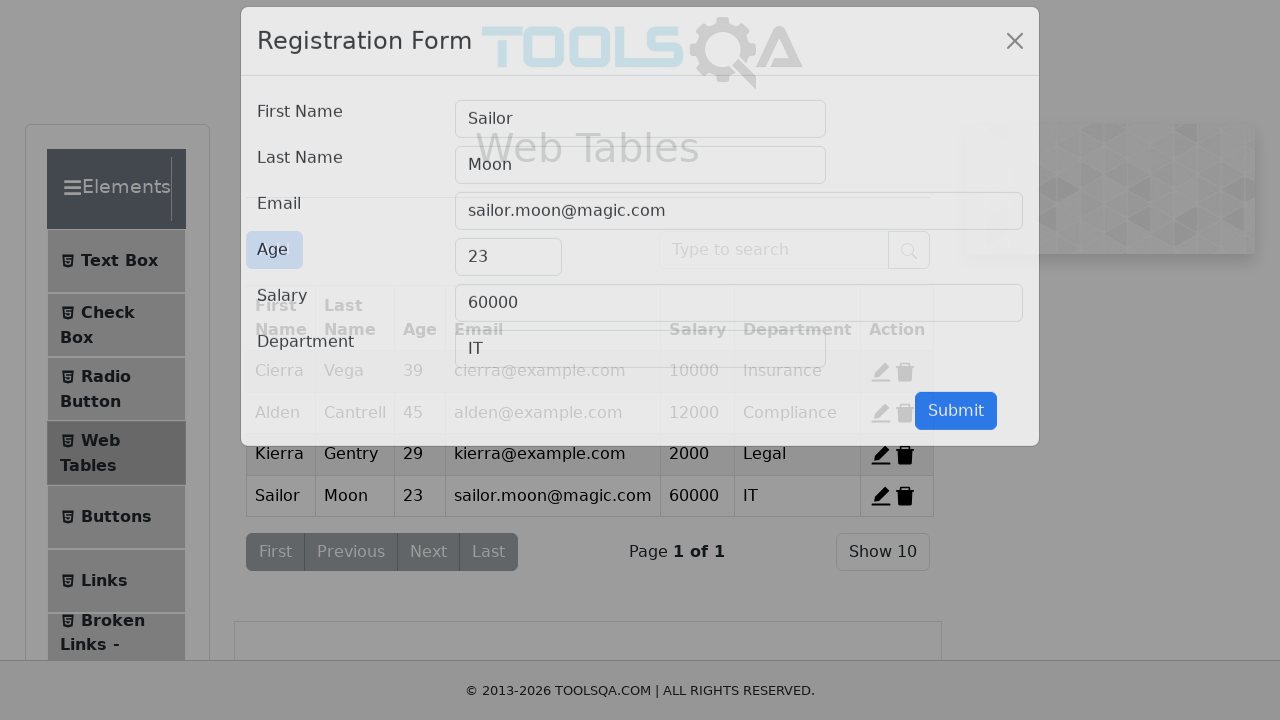

Cleared first name field on #firstName
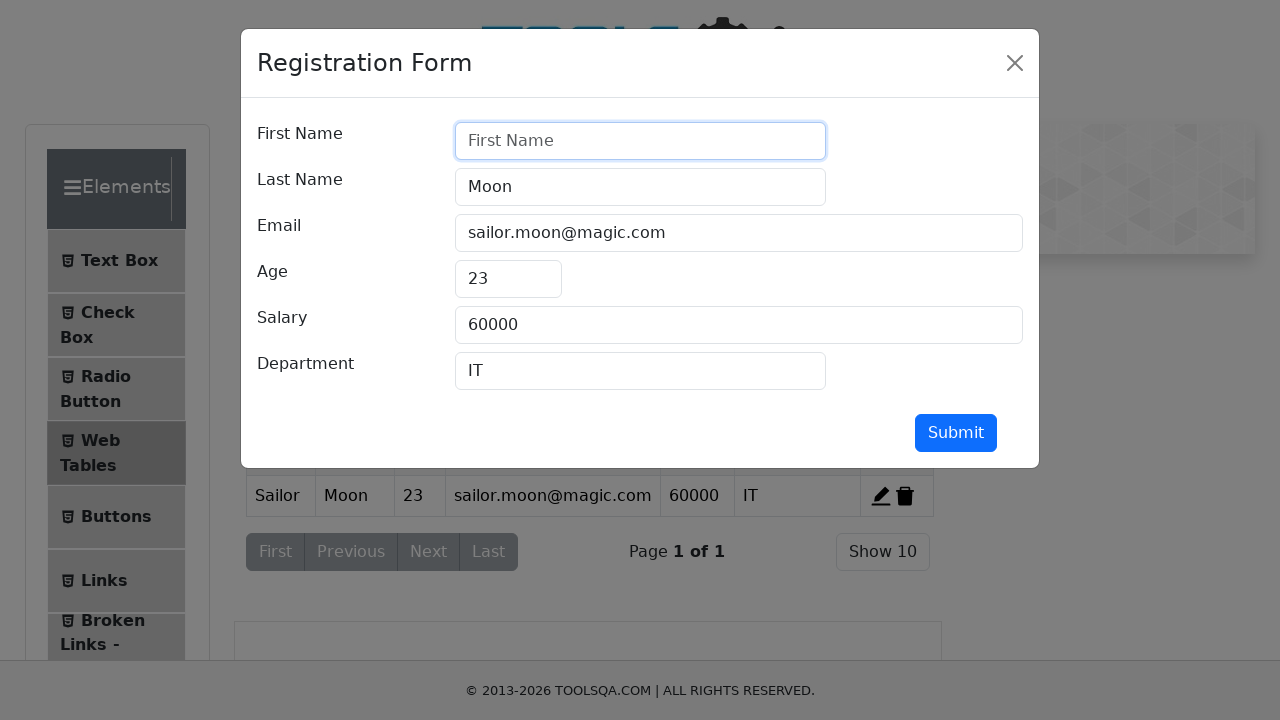

Updated first name field to 'Mindy' on #firstName
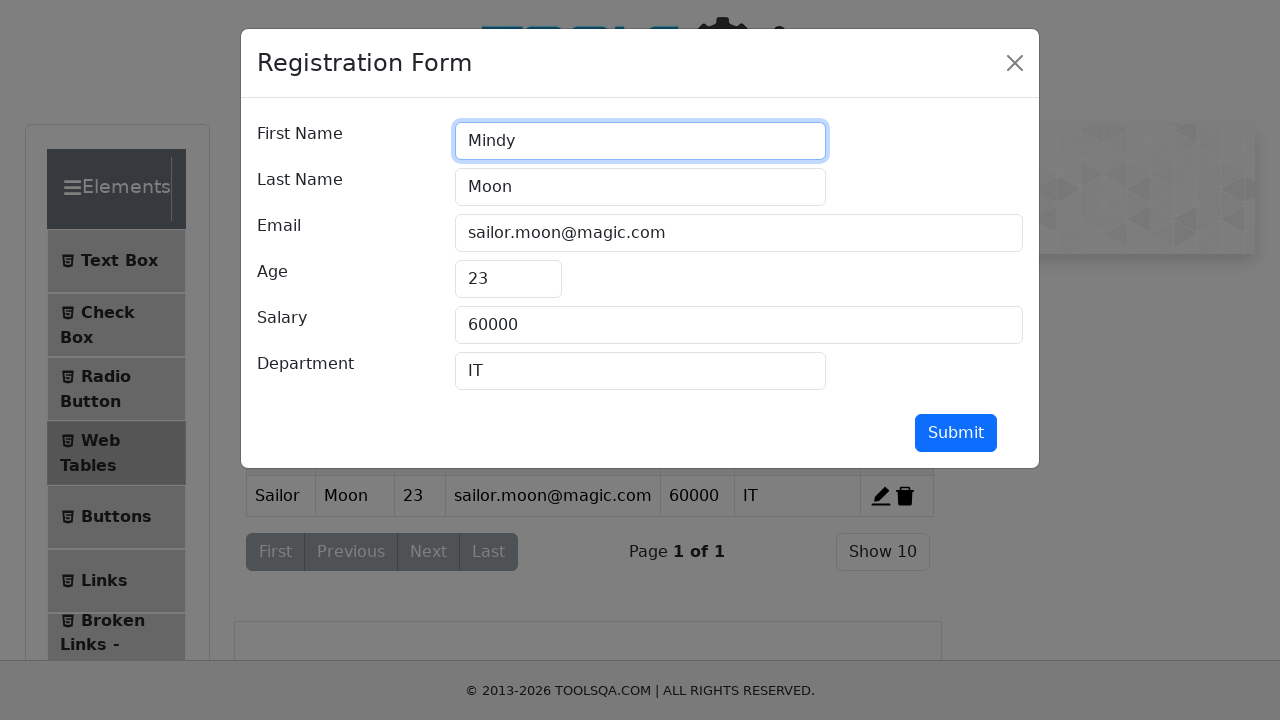

Clicked submit button to update record at (956, 433) on #submit
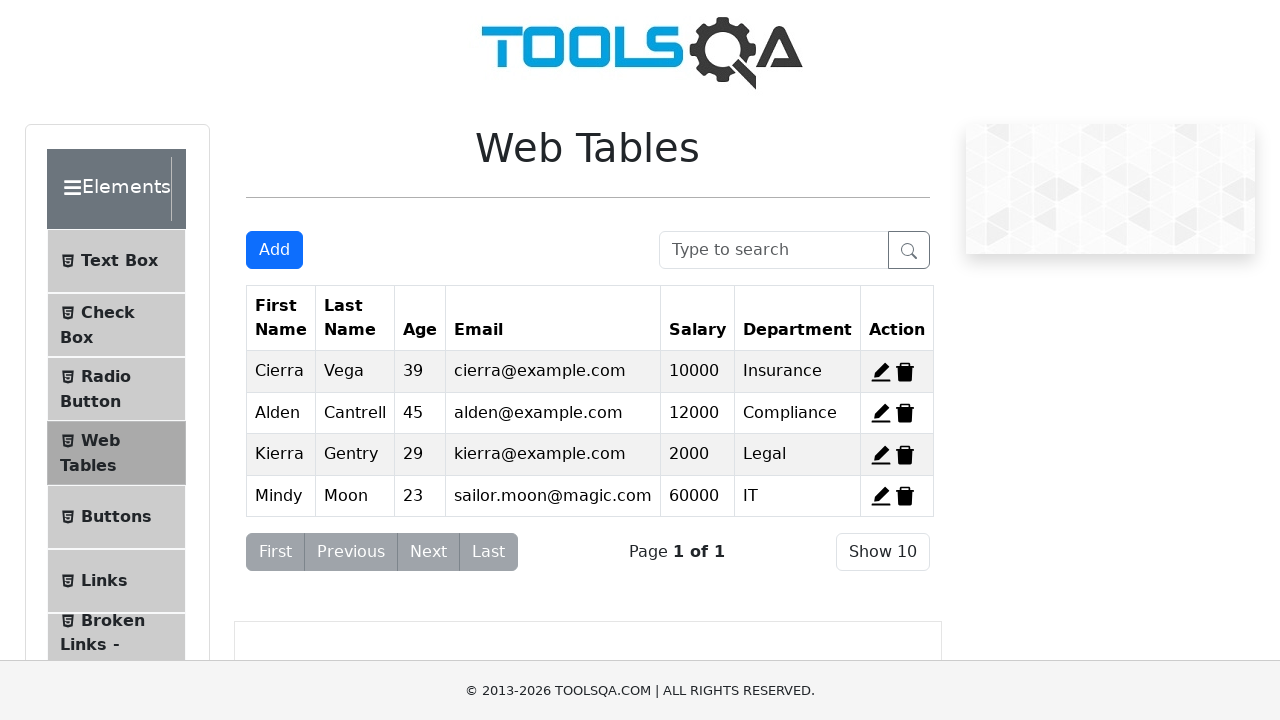

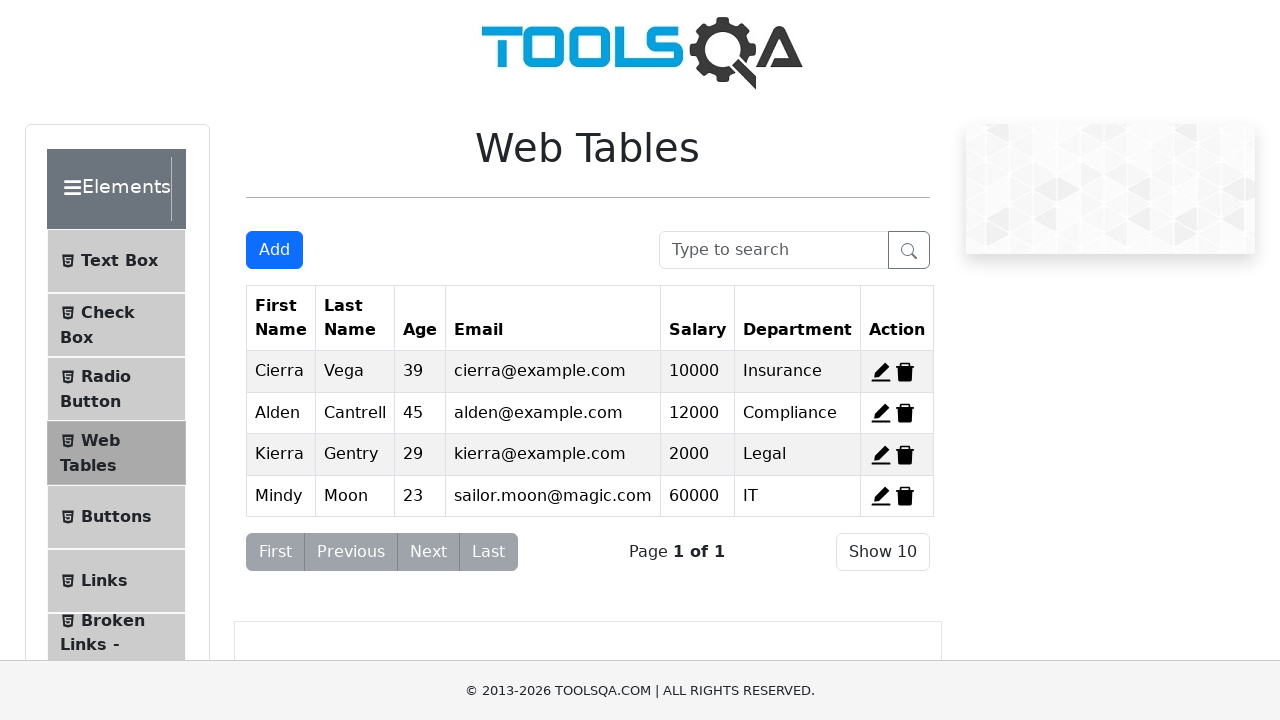